Tests closing a modal/entry ad popup by clicking the Close button on the Heroku test application

Starting URL: http://the-internet.herokuapp.com/entry_ad

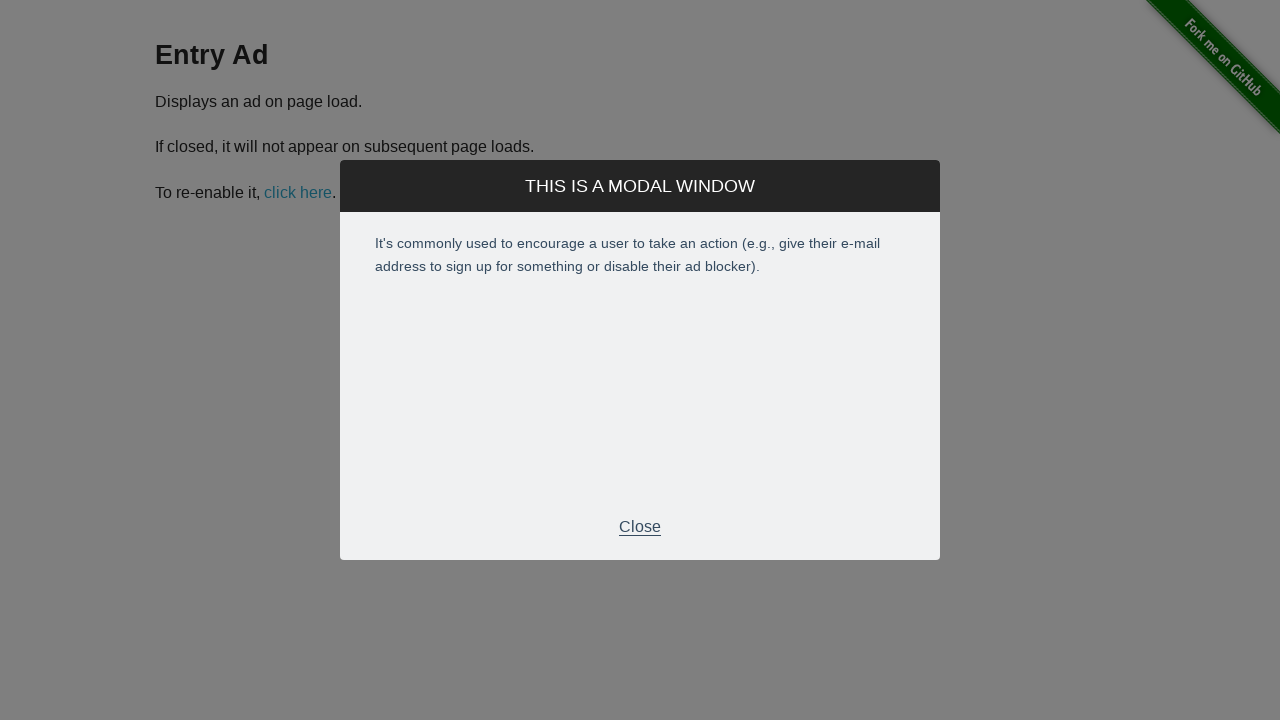

Waited for Close button in entry ad modal to appear
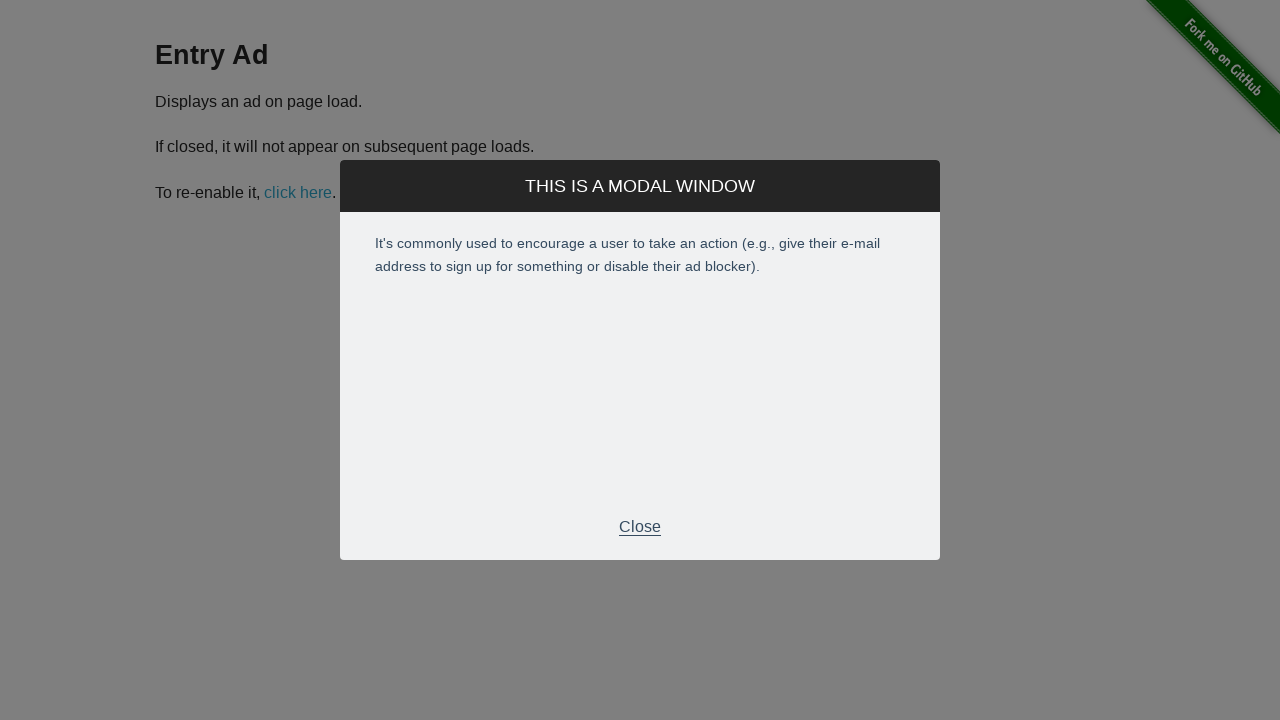

Clicked Close button to dismiss entry ad modal at (640, 527) on xpath=//p[text()='Close']
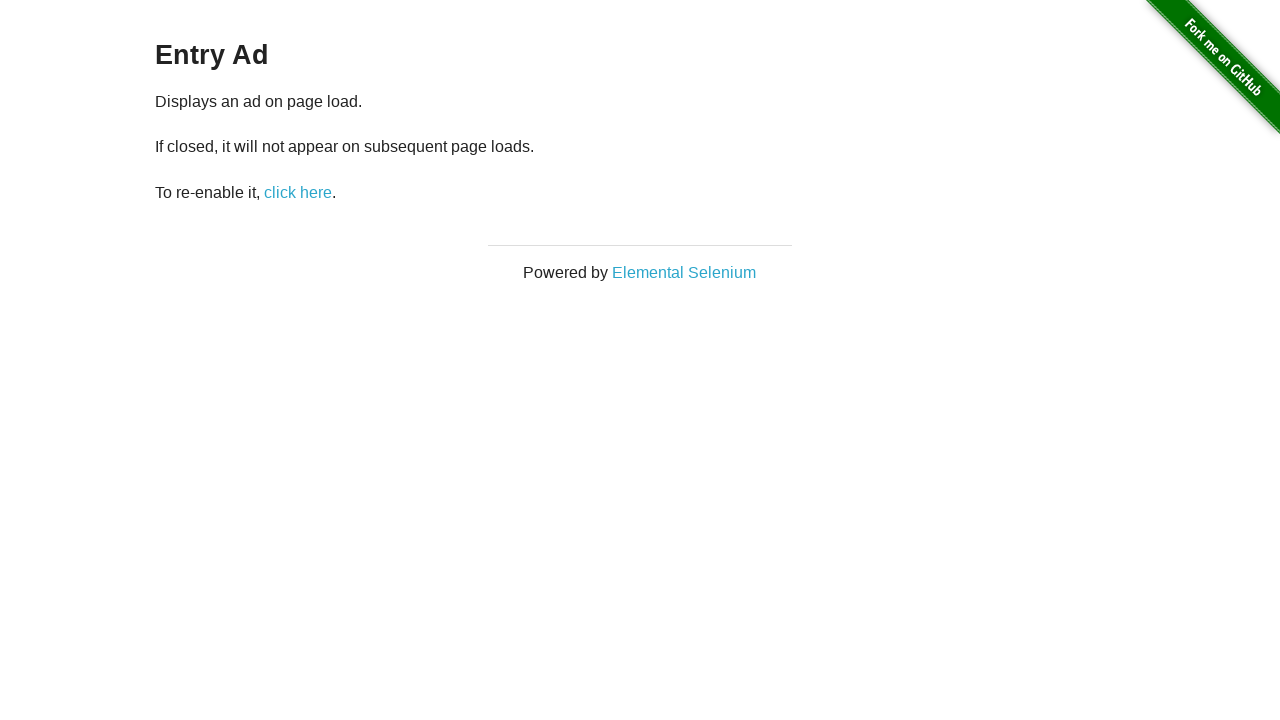

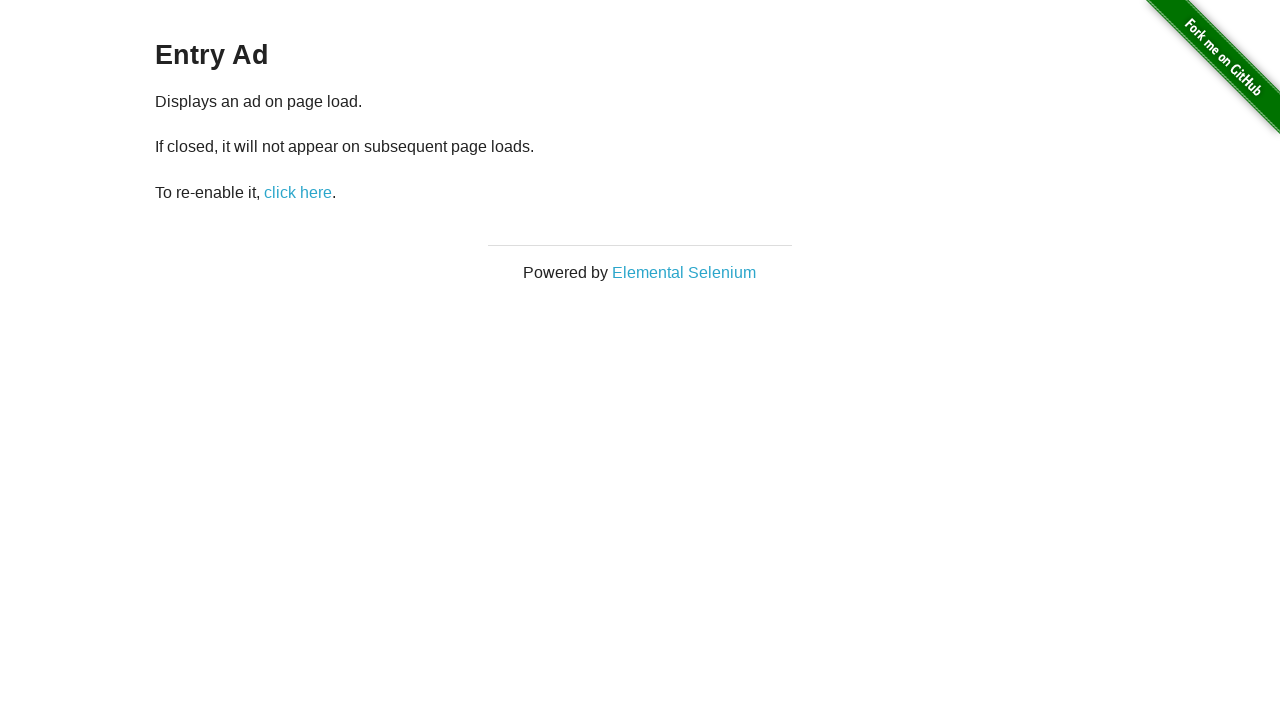